Tests window handling by opening a new tab and switching between parent and child windows

Starting URL: https://rahulshettyacademy.com/AutomationPractice/

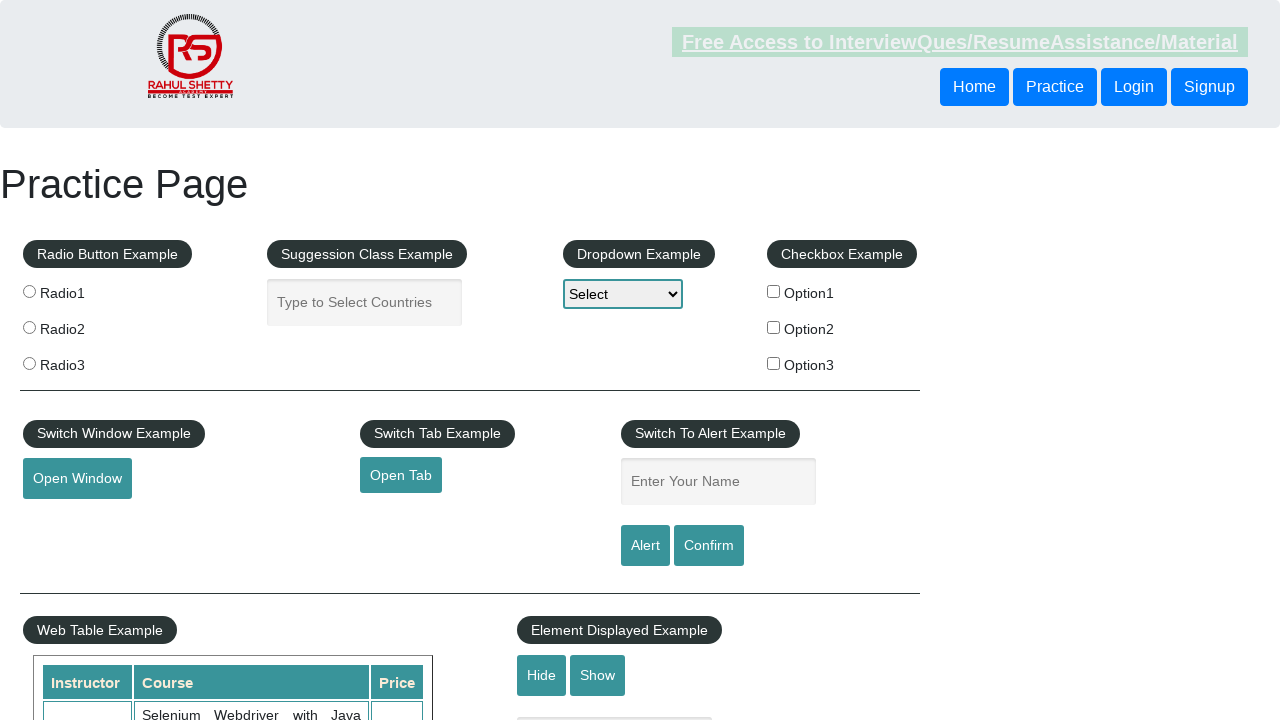

Clicked 'Open Tab' button to open a new tab at (401, 475) on #opentab
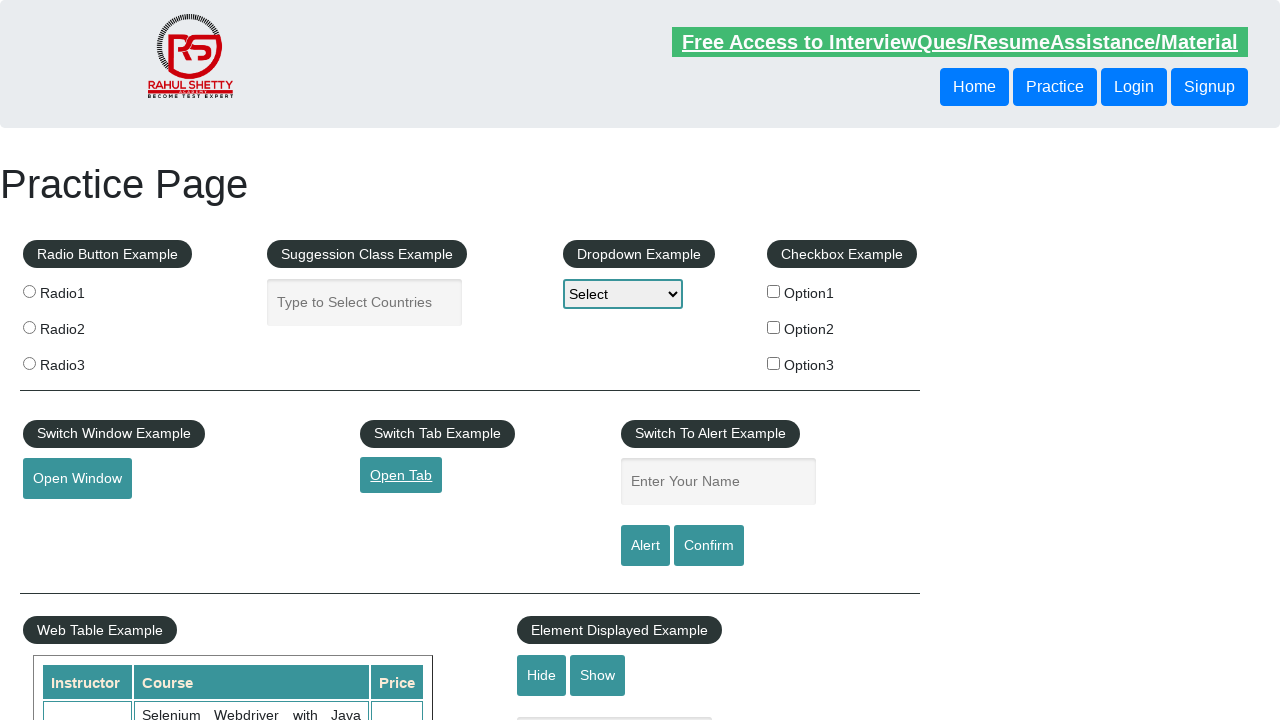

Opened new tab and captured page reference at (401, 475) on #opentab
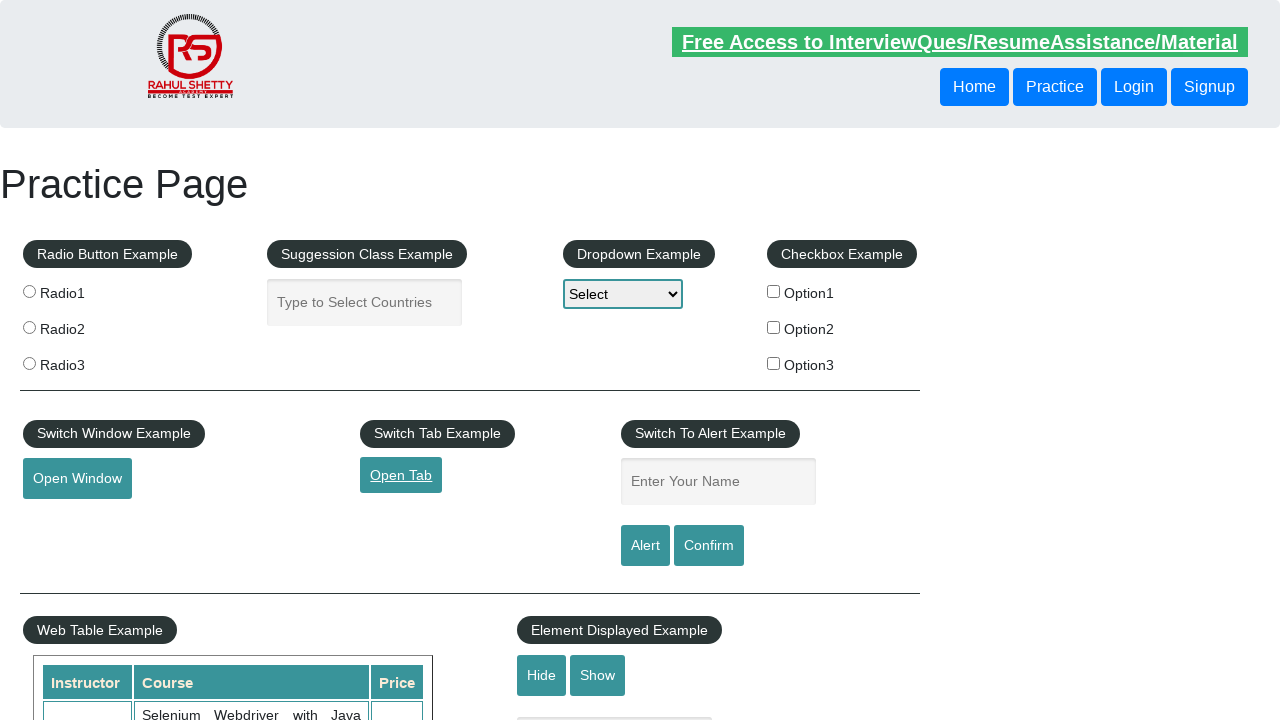

Retrieved new tab title: 'QAClick Academy - A Testing Academy to Learn, Earn and Shine'
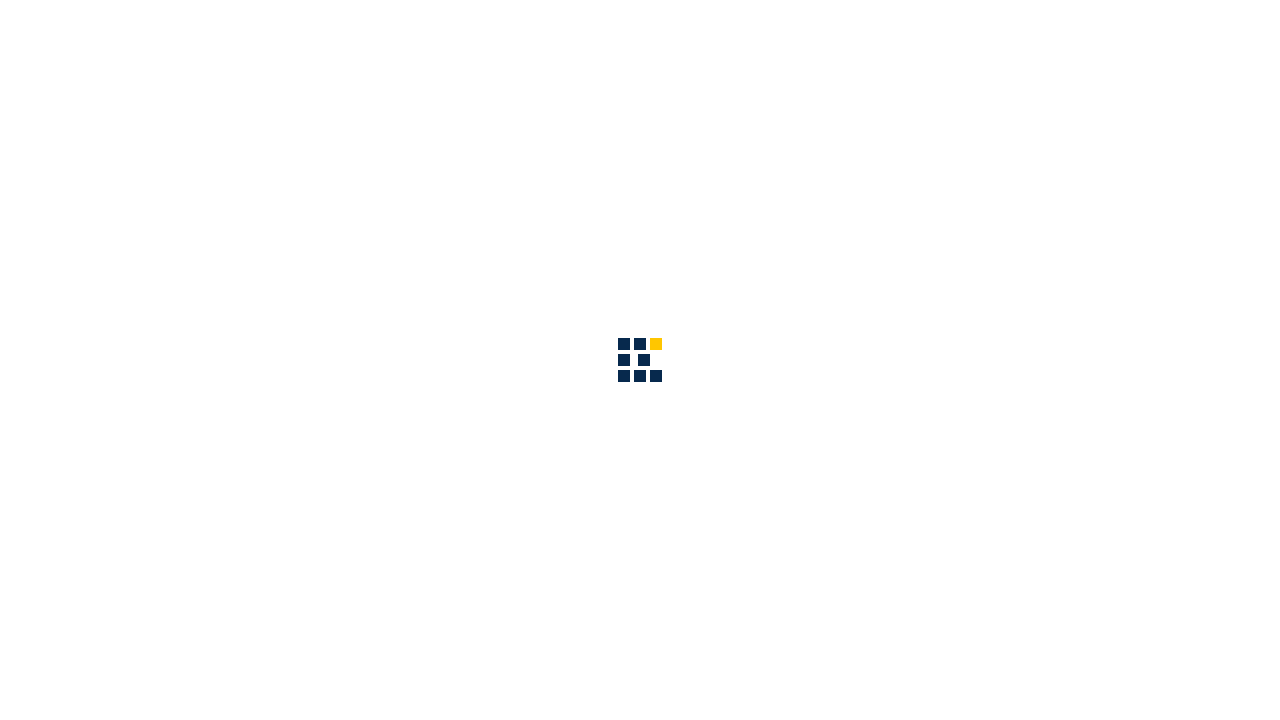

Retrieved original page title: 'Practice Page'
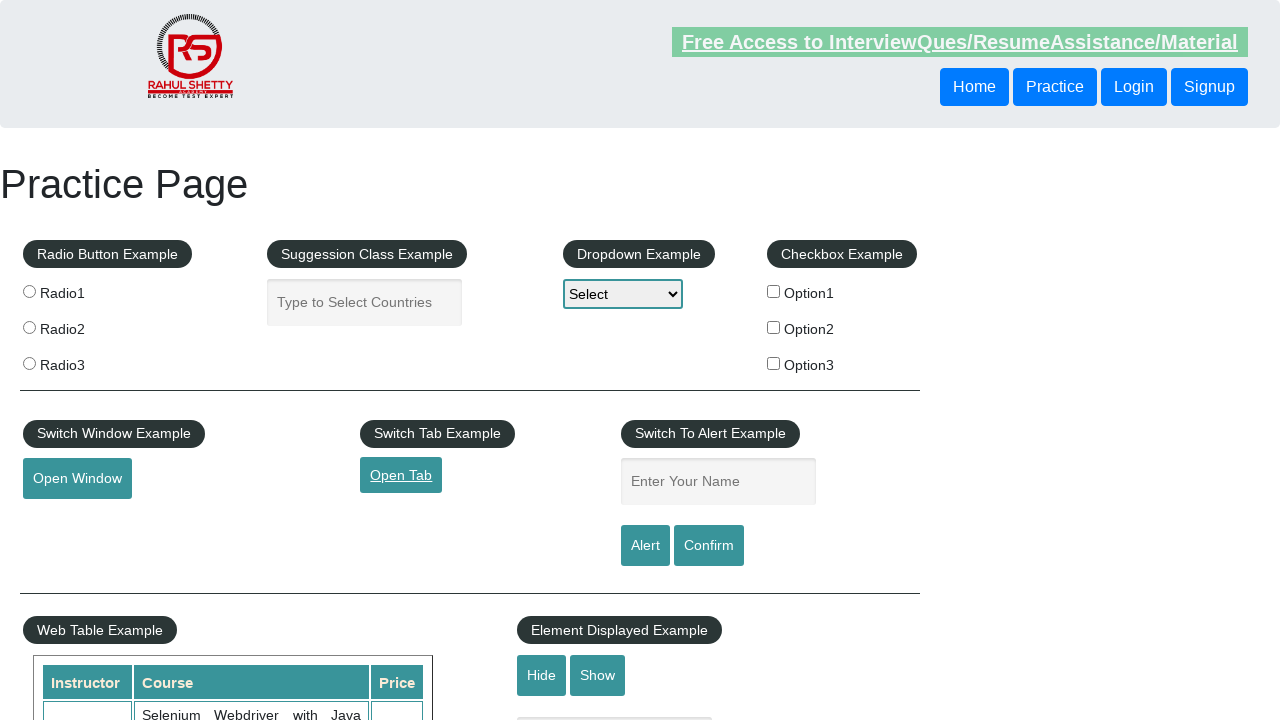

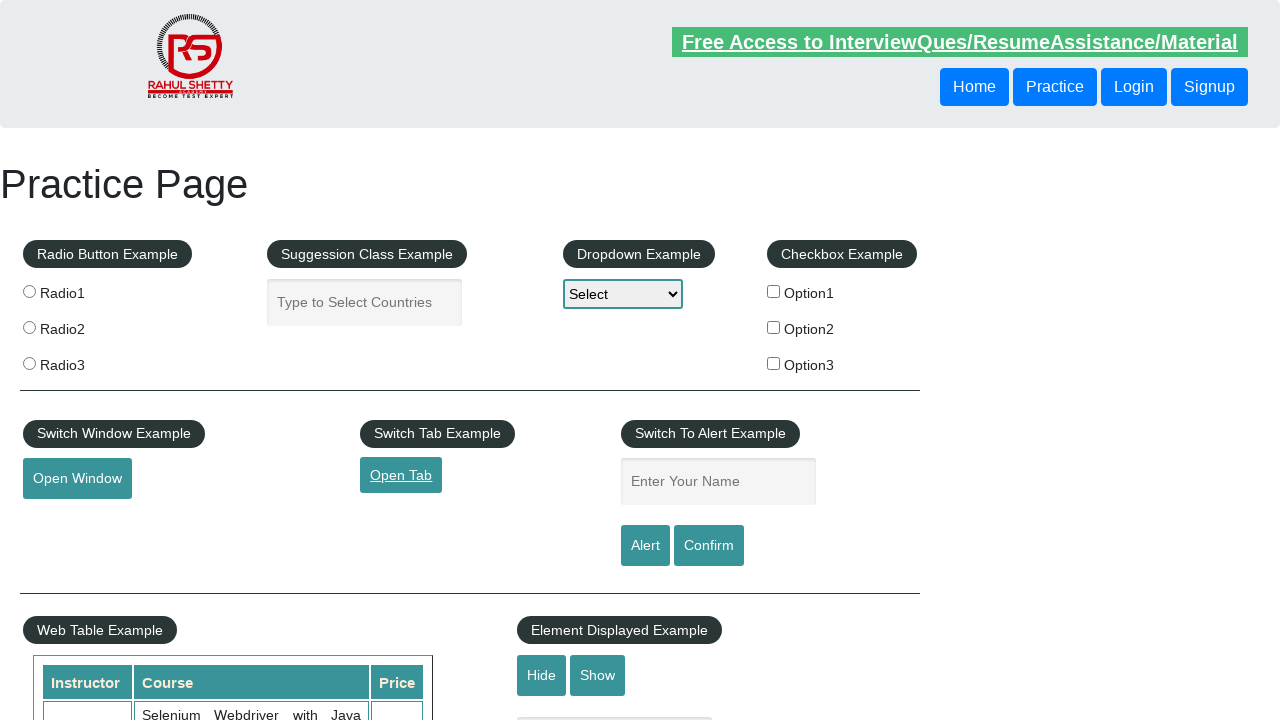